Tests navigation from the Playwright homepage to the Java documentation by clicking the Get Started button, hovering over the language dropdown, and selecting Java

Starting URL: https://playwright.dev/

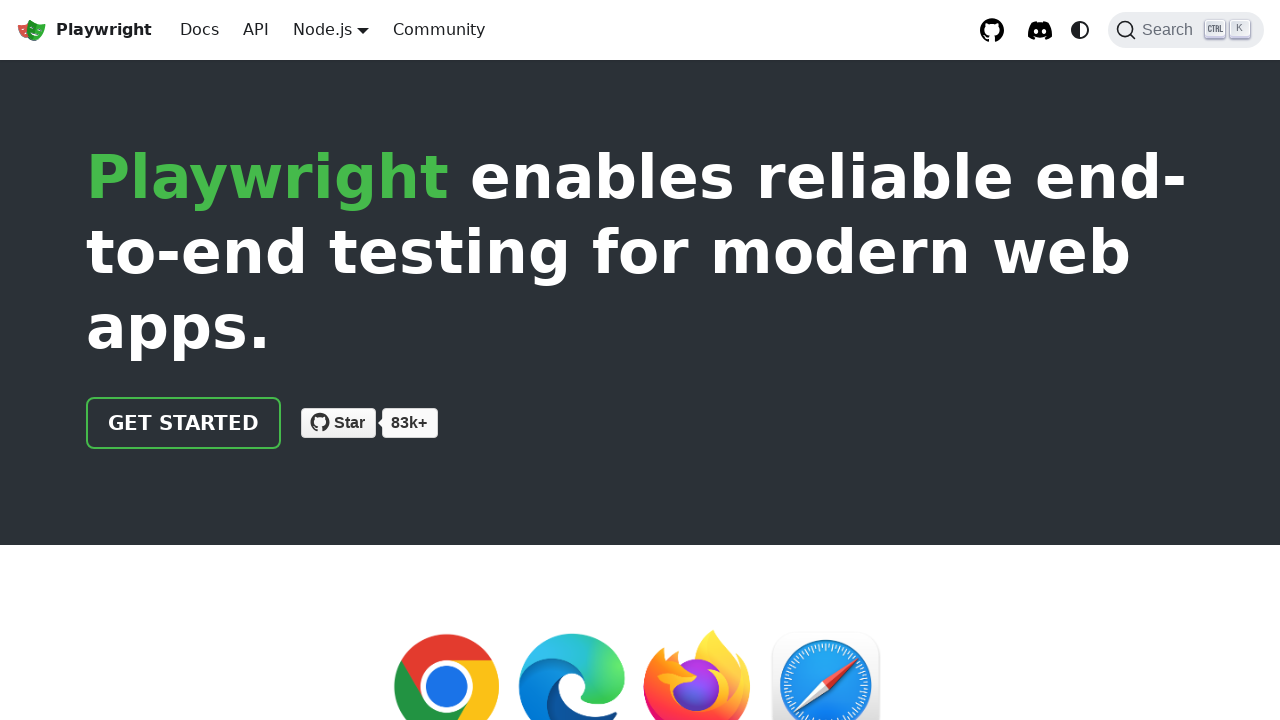

Clicked Get Started button on Playwright homepage at (184, 423) on a:has-text('Get started')
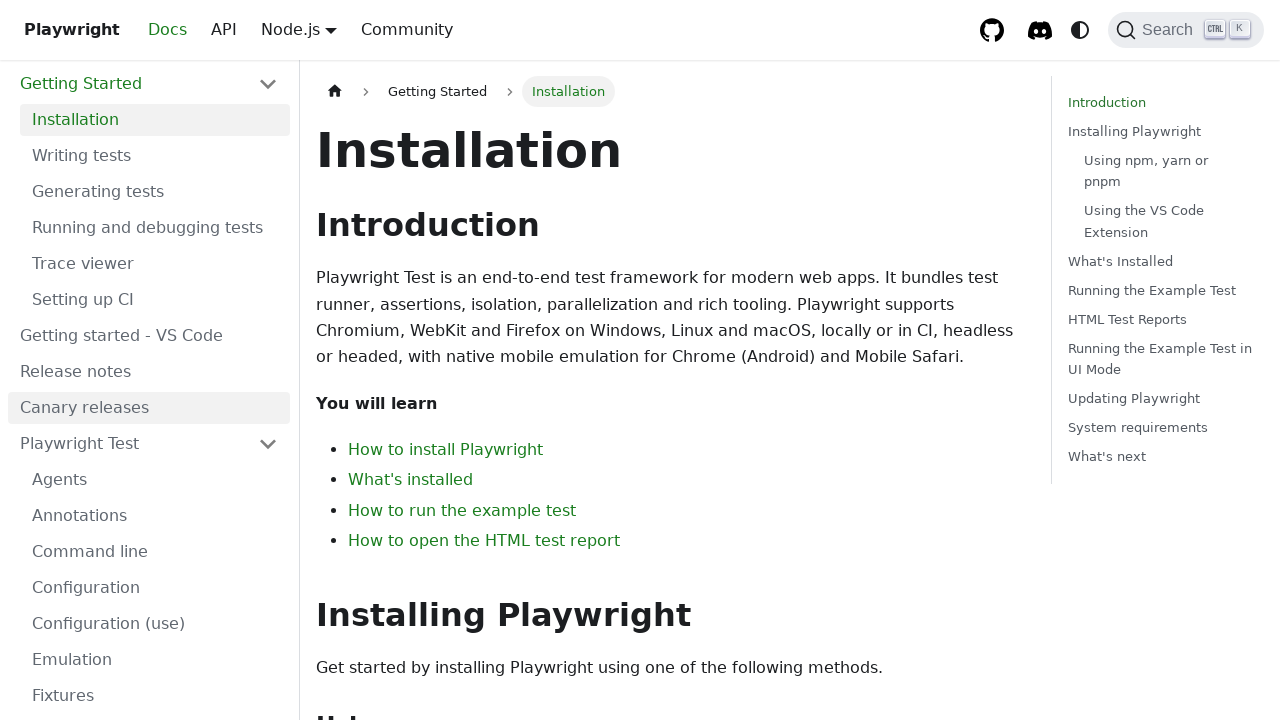

Waited for documentation page to load
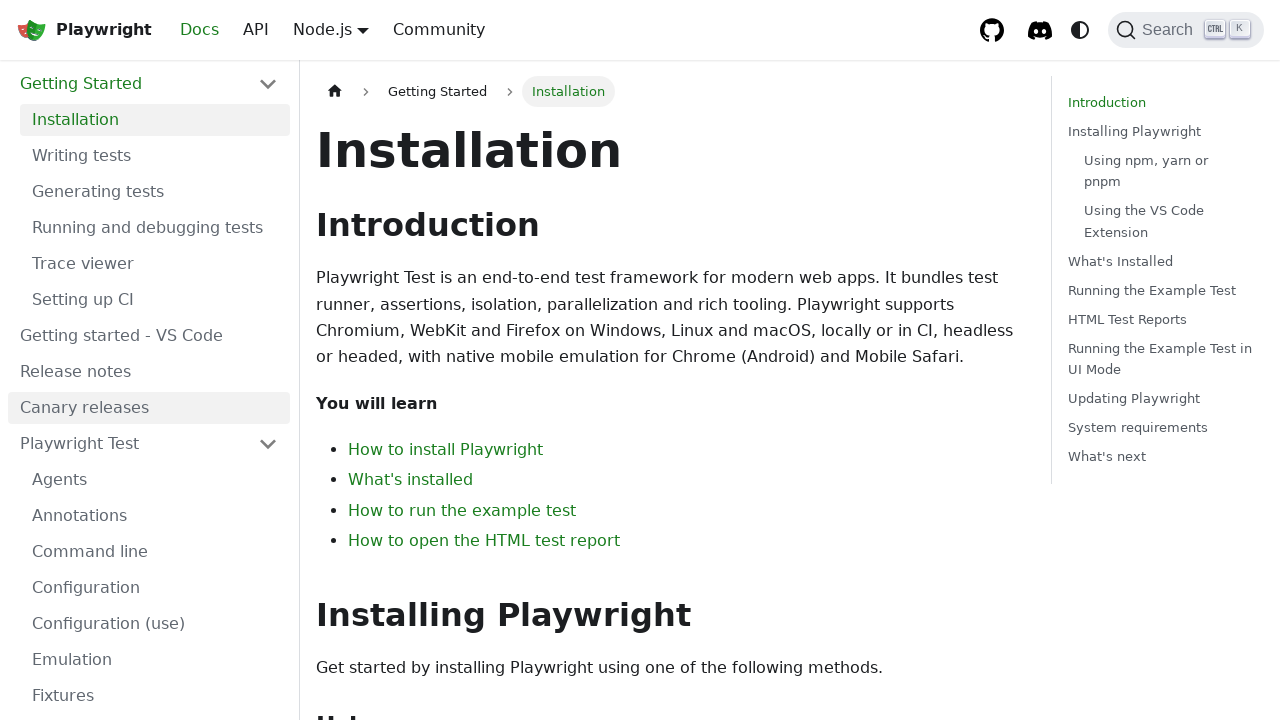

Hovered over language dropdown in navbar at (331, 30) on .navbar__item.dropdown
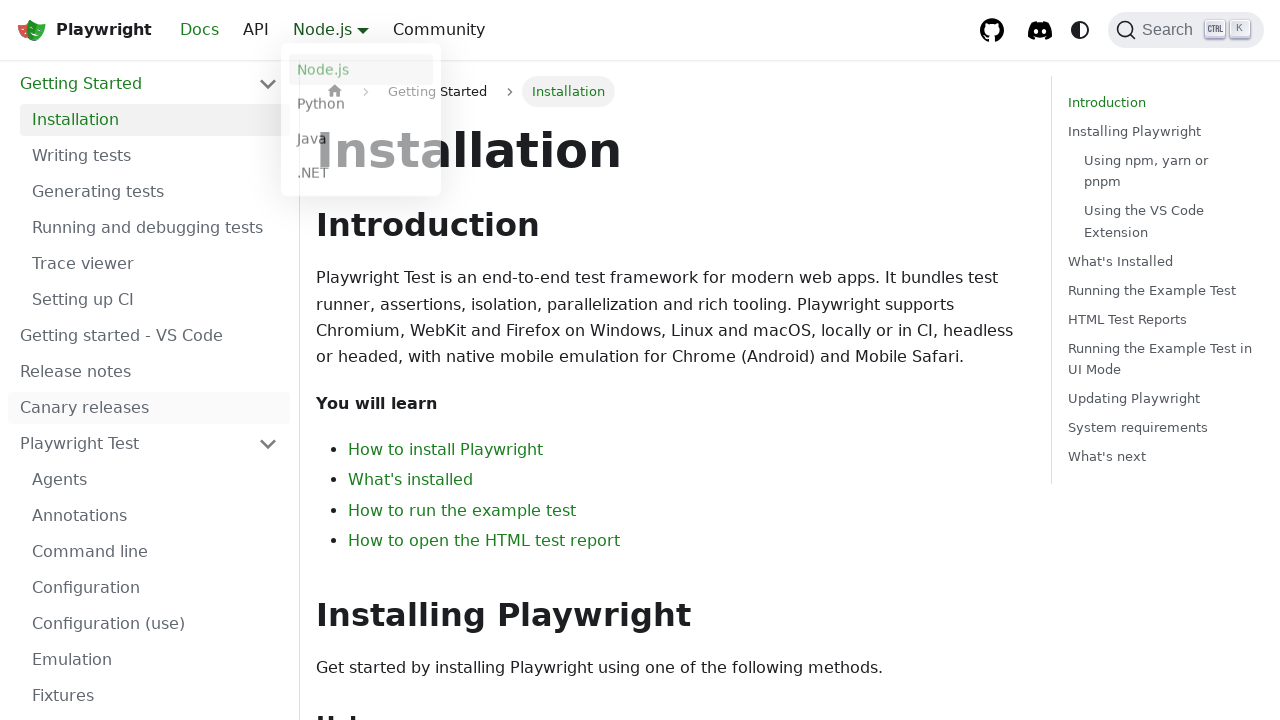

Clicked Java option in language dropdown at (361, 142) on a:has-text('Java')
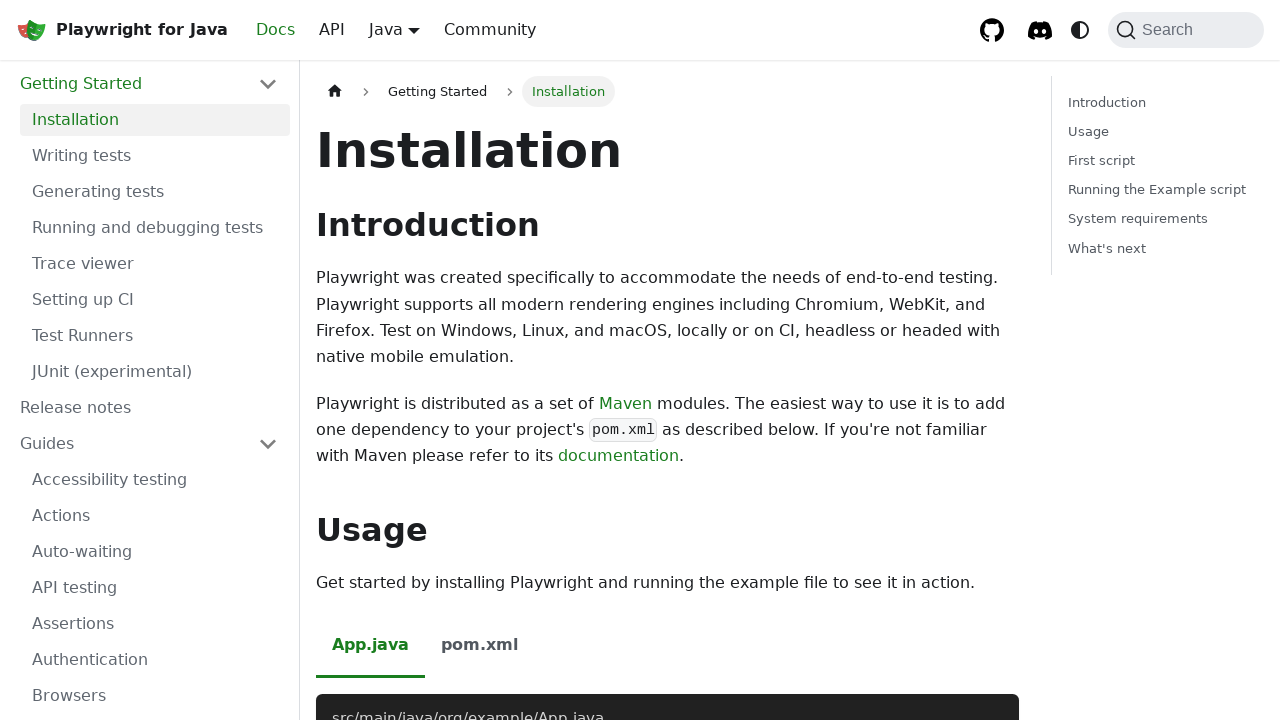

Verified Java documentation page loaded by confirming Maven content is visible
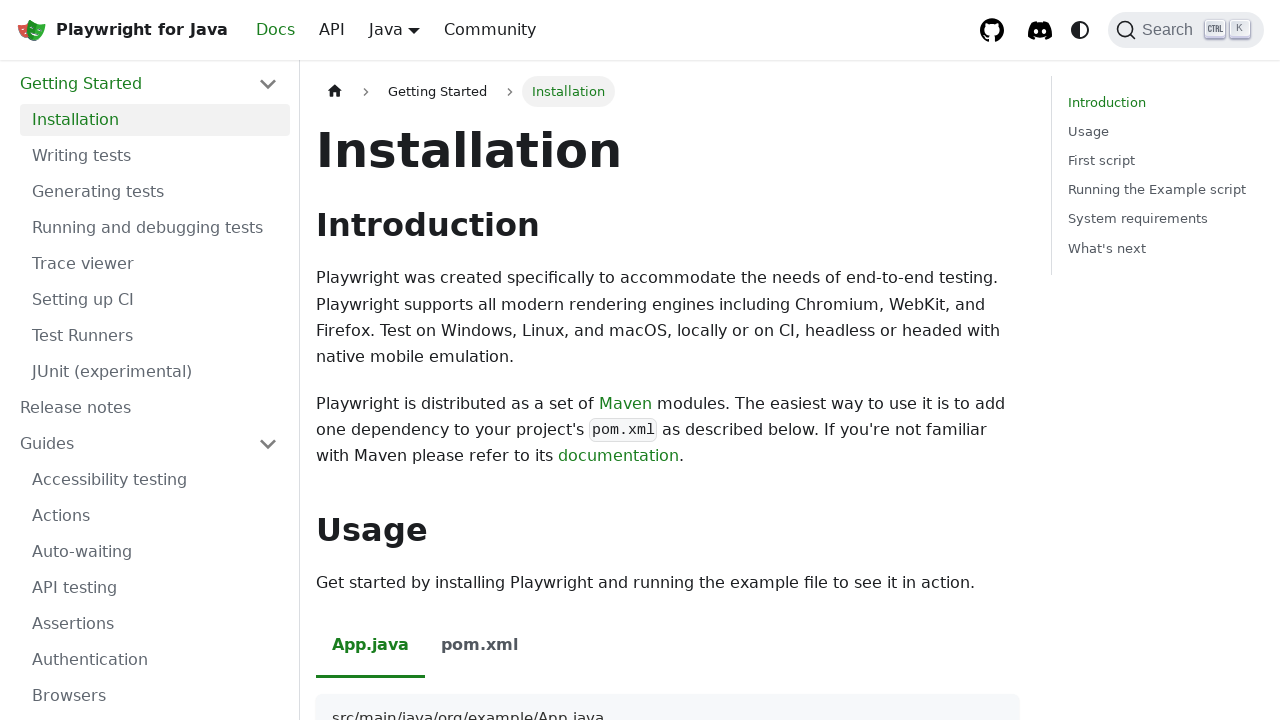

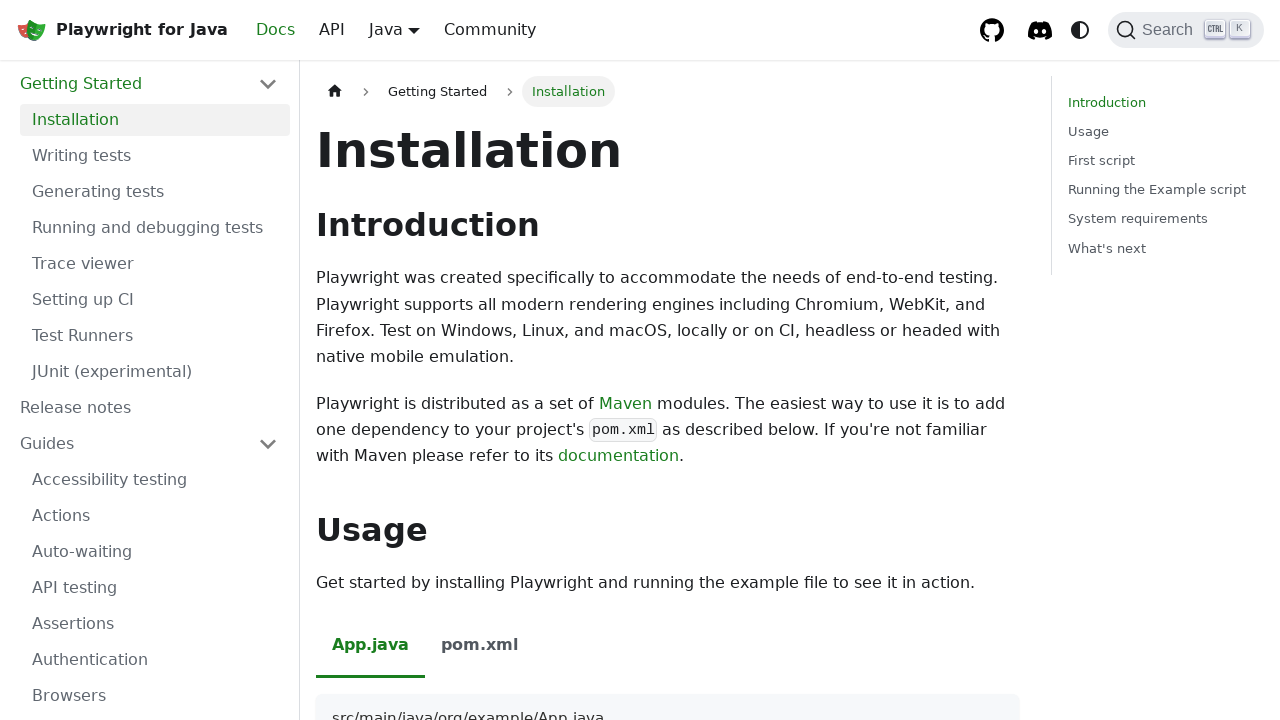